Tests file upload functionality on a GWT Showcase demo page by uploading a file and verifying the success alert message.

Starting URL: http://samples.gwtproject.org/samples/Showcase/Showcase.html#!CwFileUpload

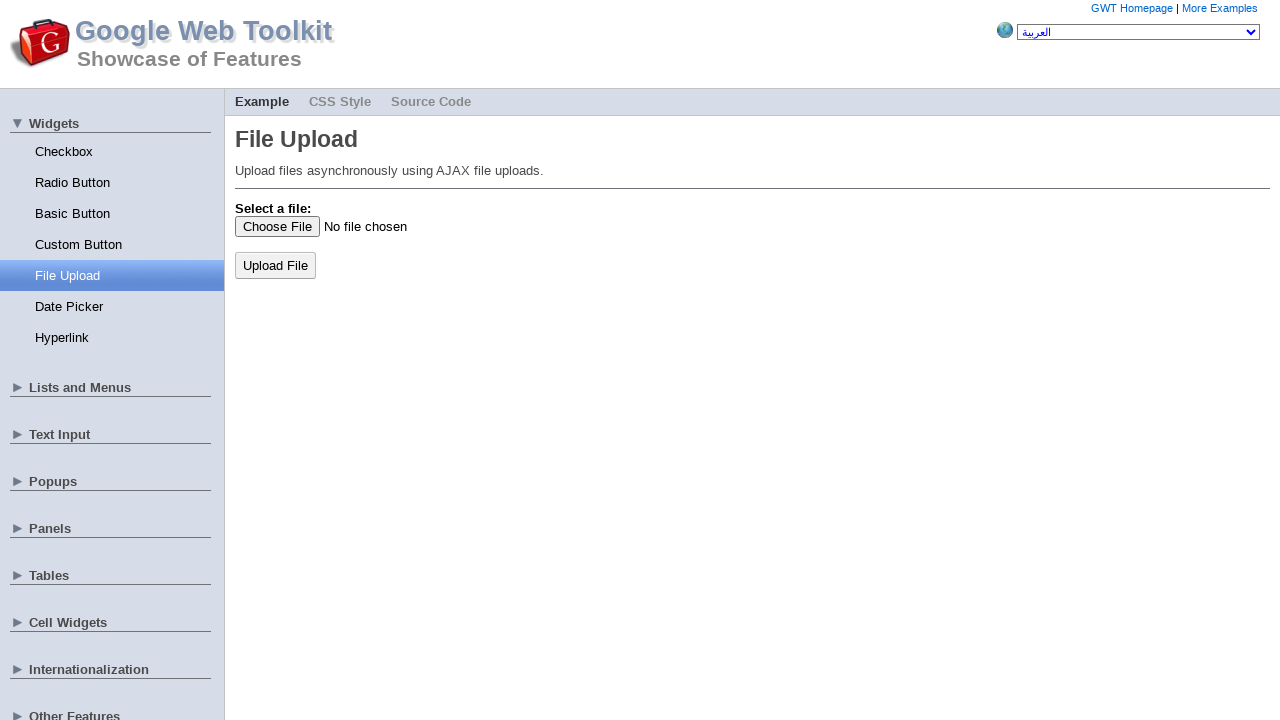

Created temporary test file for upload
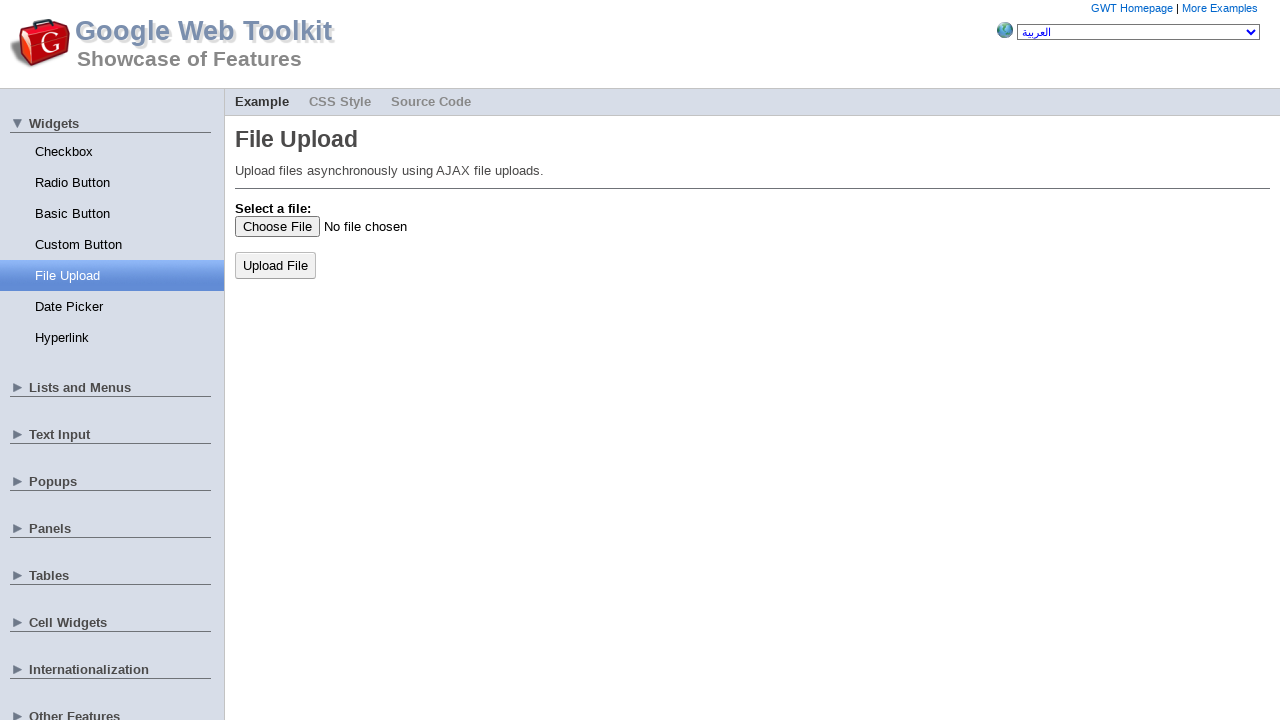

File upload input element is available
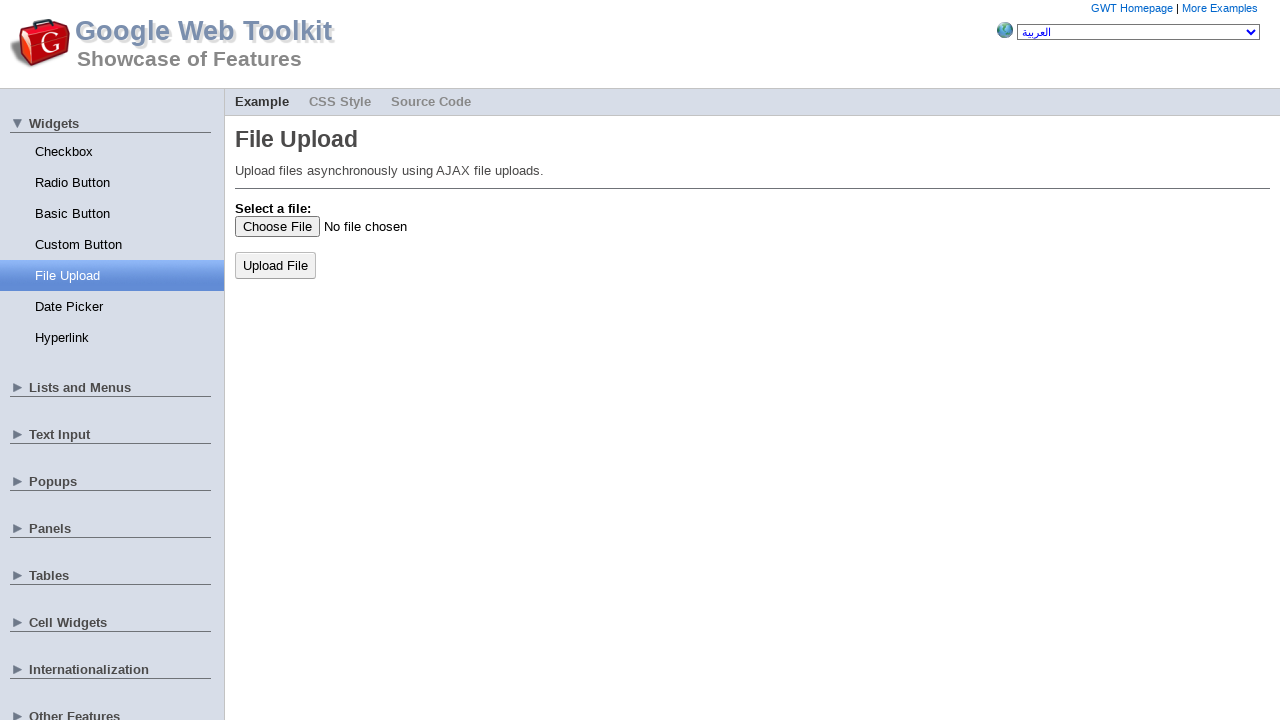

Selected test file for upload
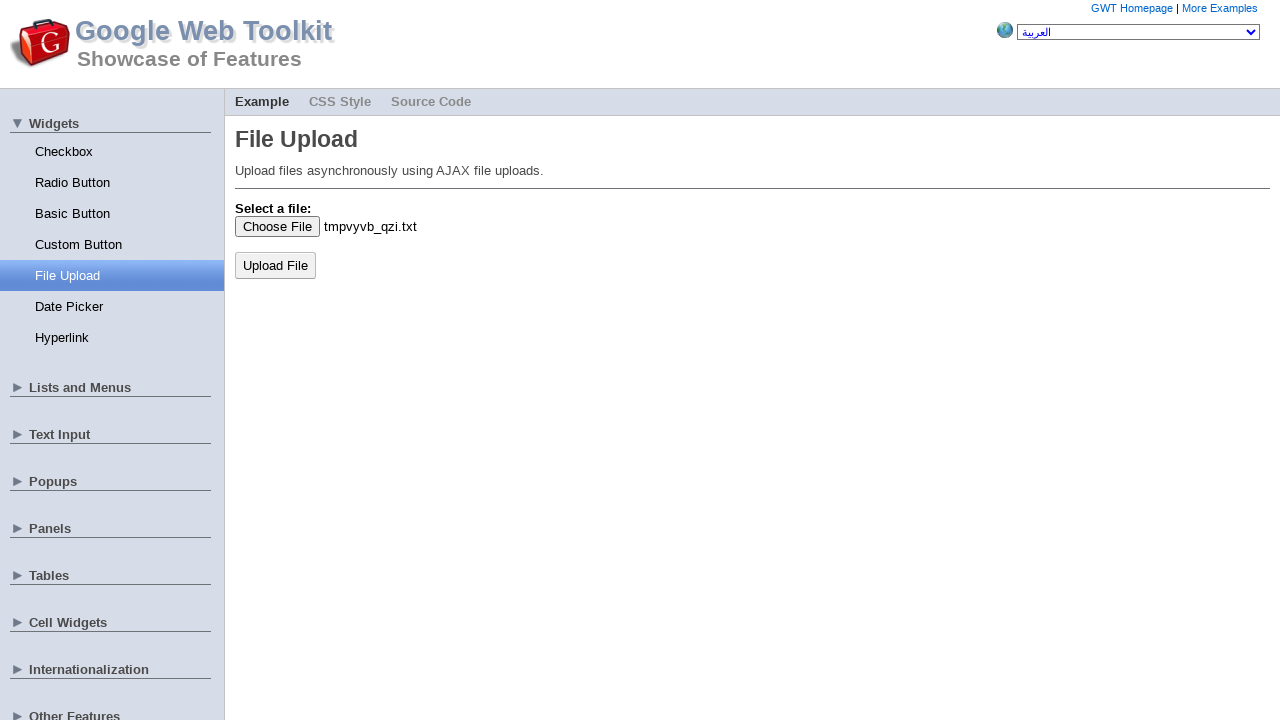

Clicked upload button to submit file at (276, 265) on xpath=//*[@id='gwt-debug-contentPanel']/div[2]/div/div[2]/div/div[3]/div/div/tab
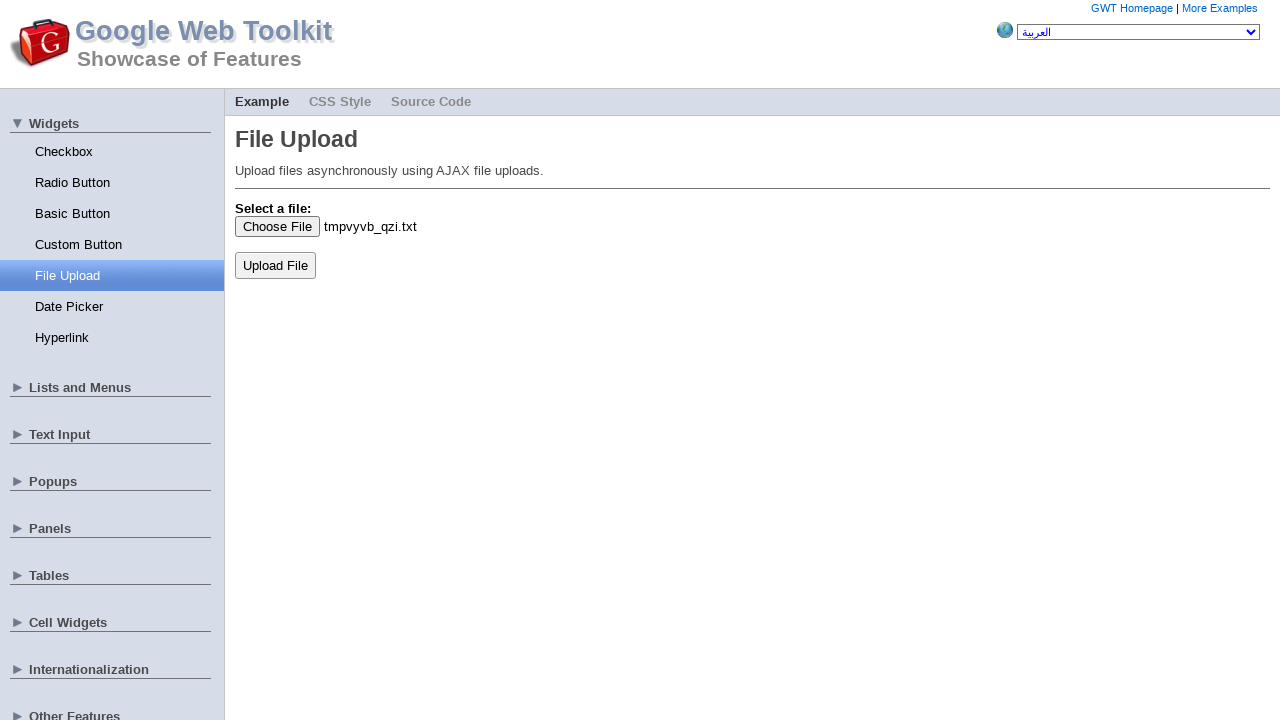

Set up dialog handler to accept alerts
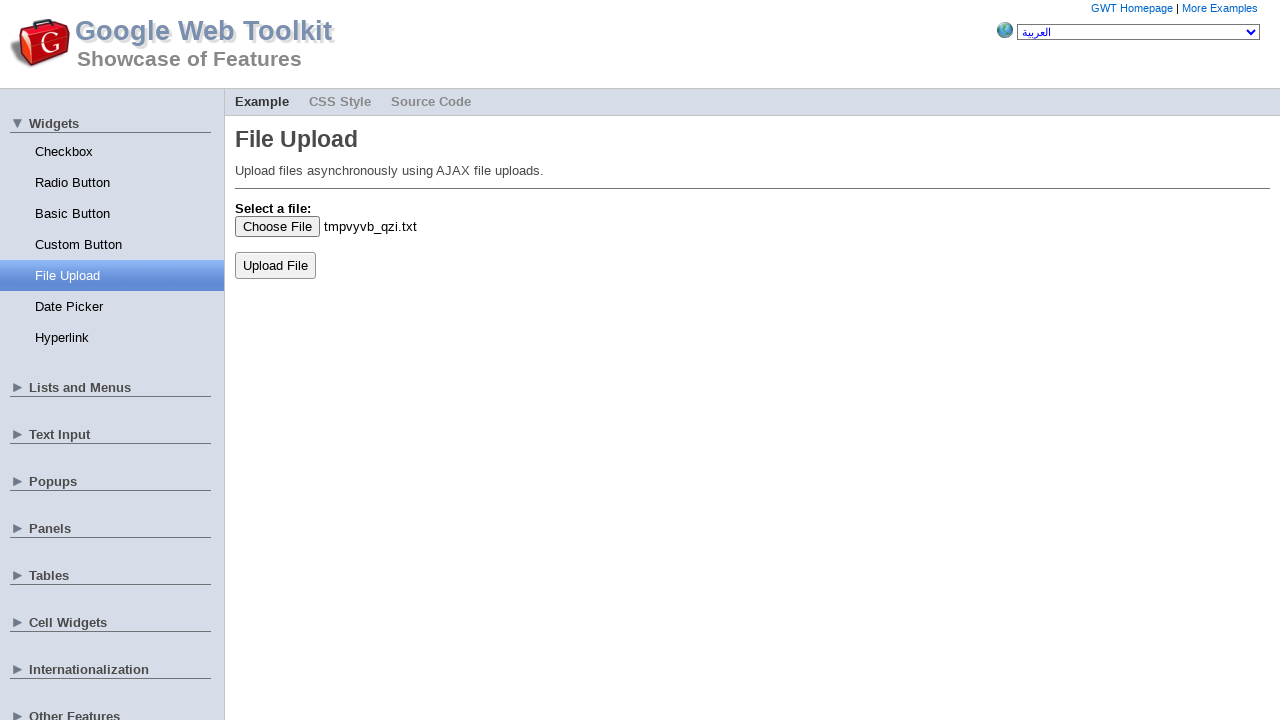

Waited for alert dialog
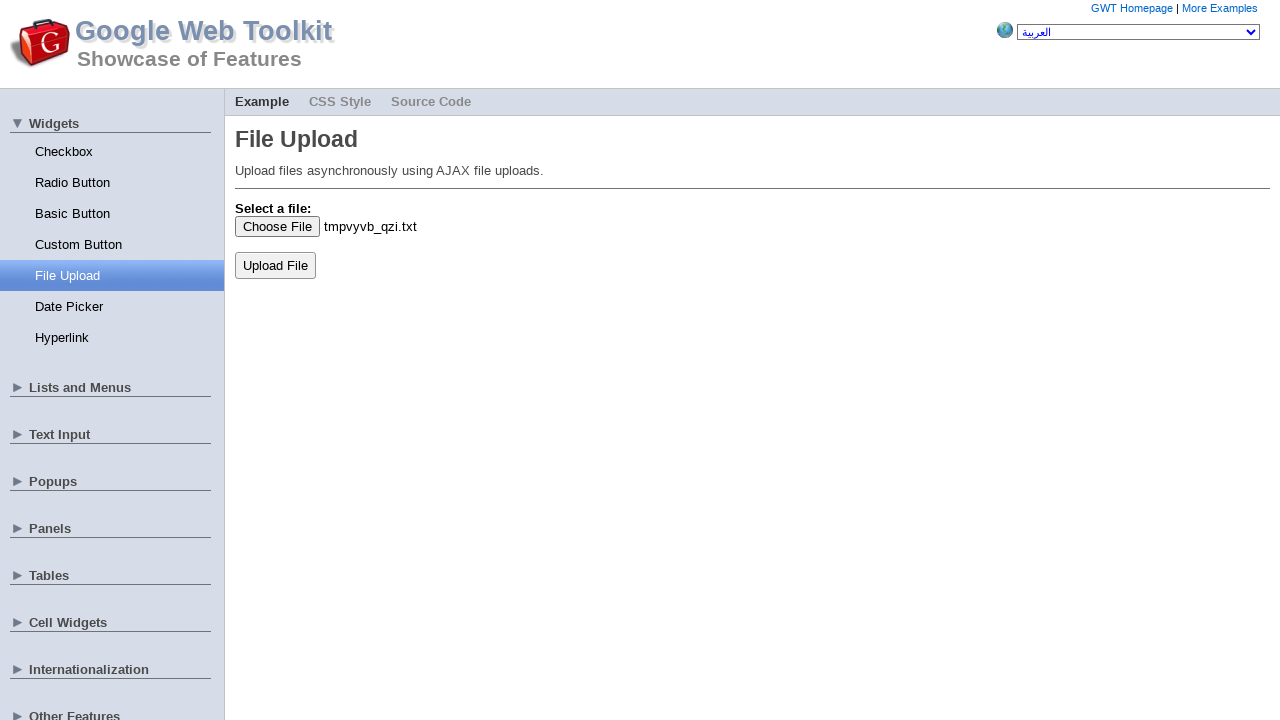

Cleaned up temporary test file
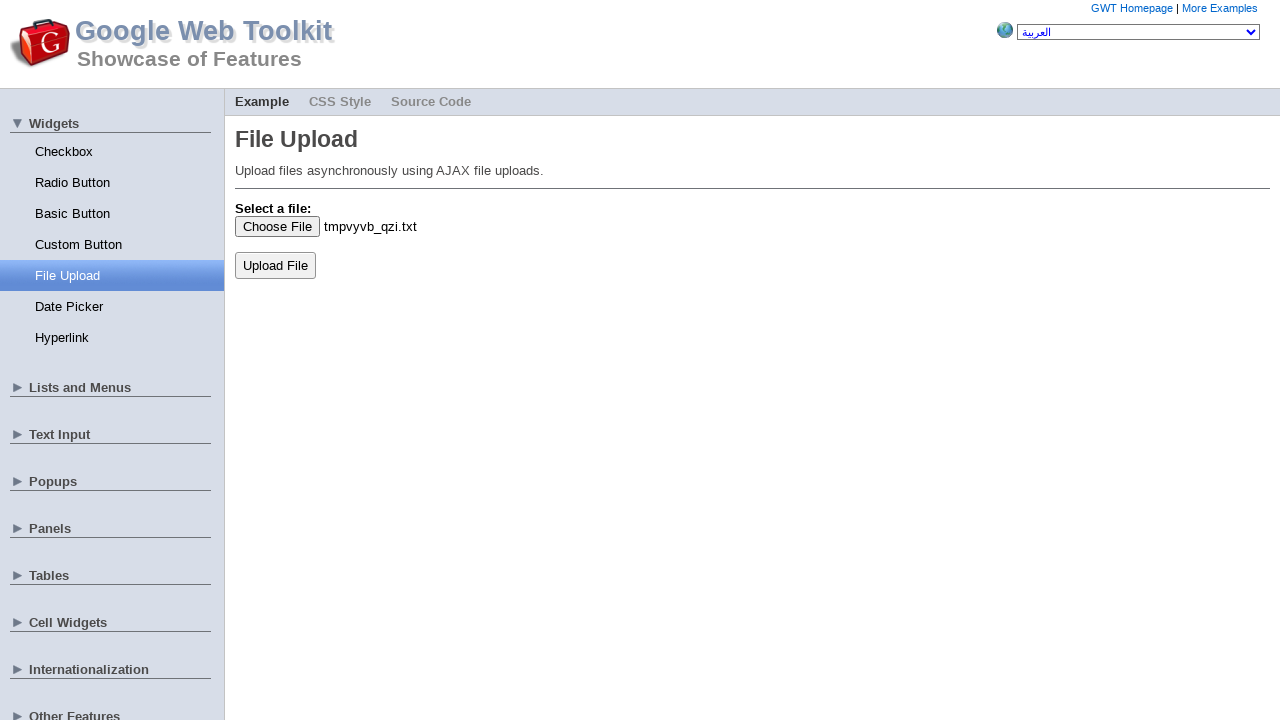

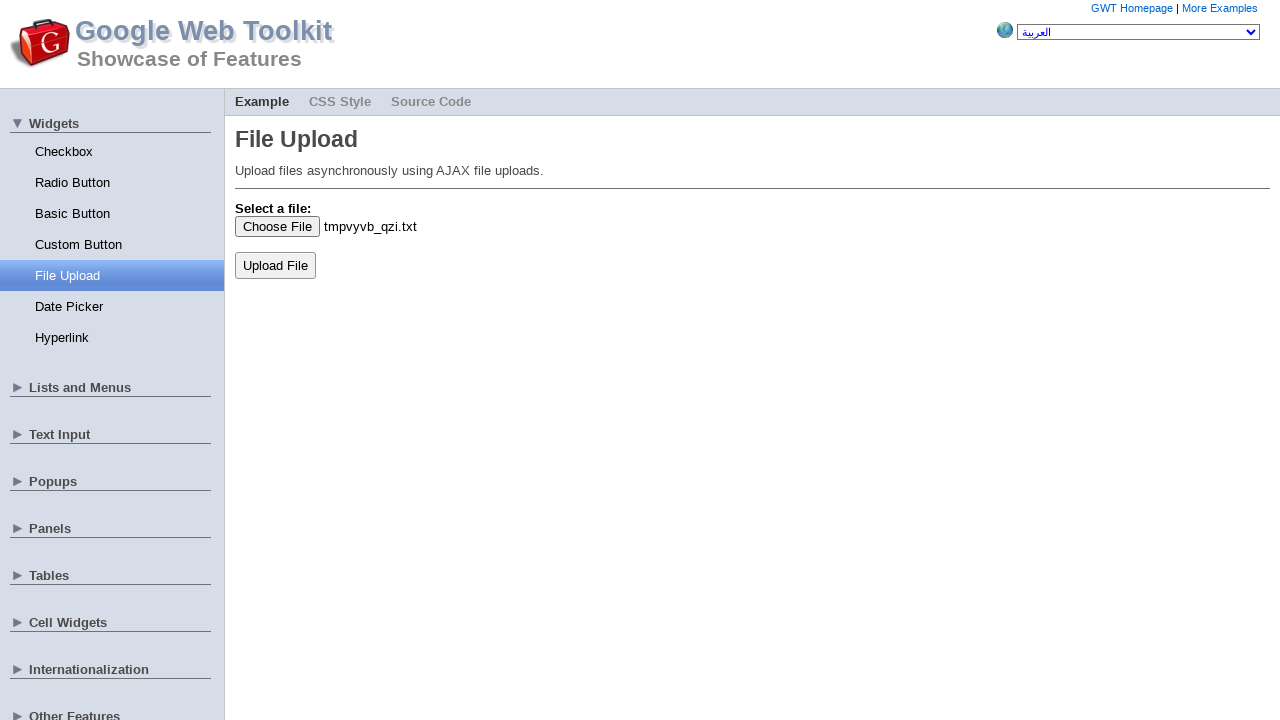